Tests dynamic dropdown selection with parent-child relationship by clicking on origin station dropdown, selecting MAA, then selecting CJB from the destination dropdown using XPath with parent context.

Starting URL: https://rahulshettyacademy.com/dropdownsPractise/

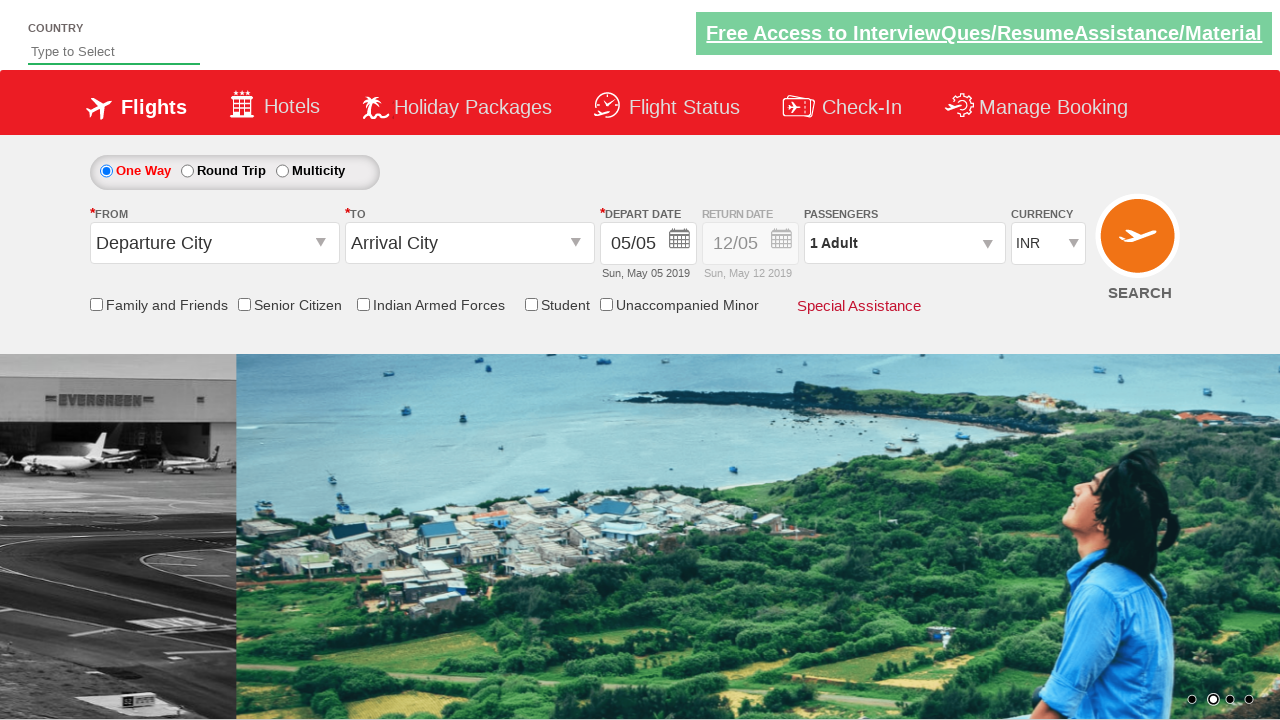

Clicked origin station dropdown to open it at (214, 243) on #ctl00_mainContent_ddl_originStation1_CTXT
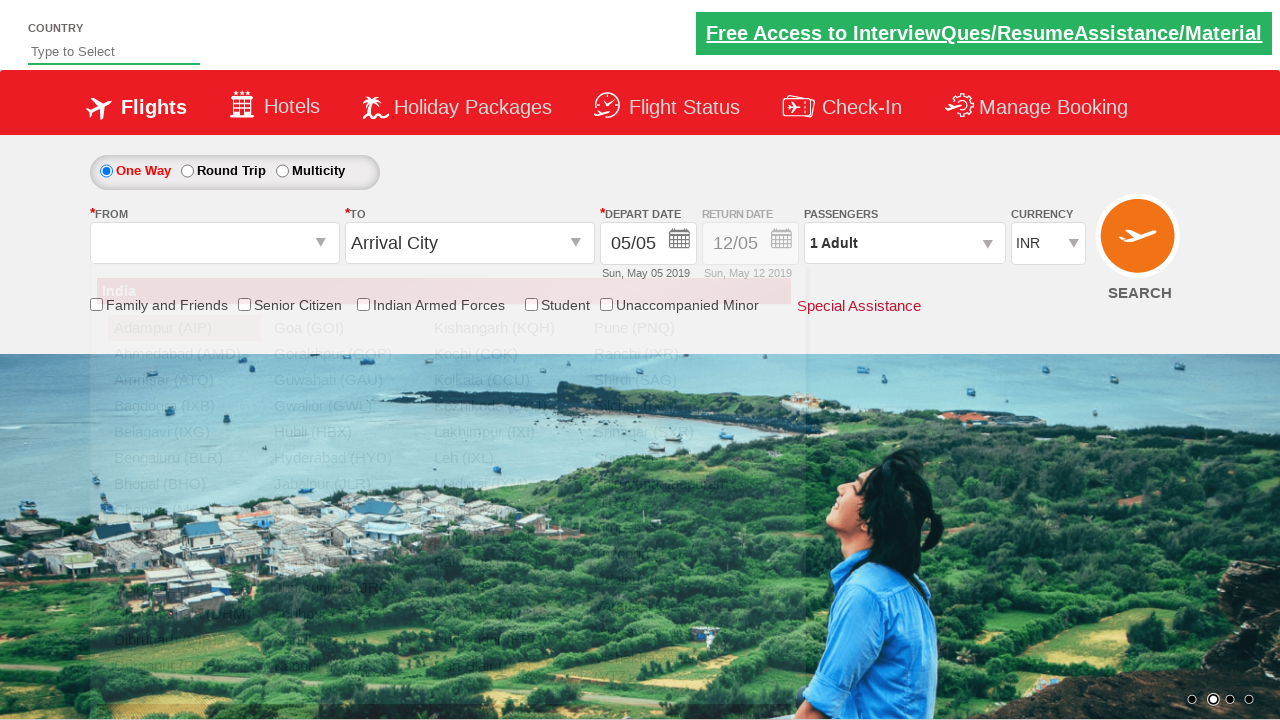

Selected MAA from origin dropdown at (184, 510) on a[value='MAA']
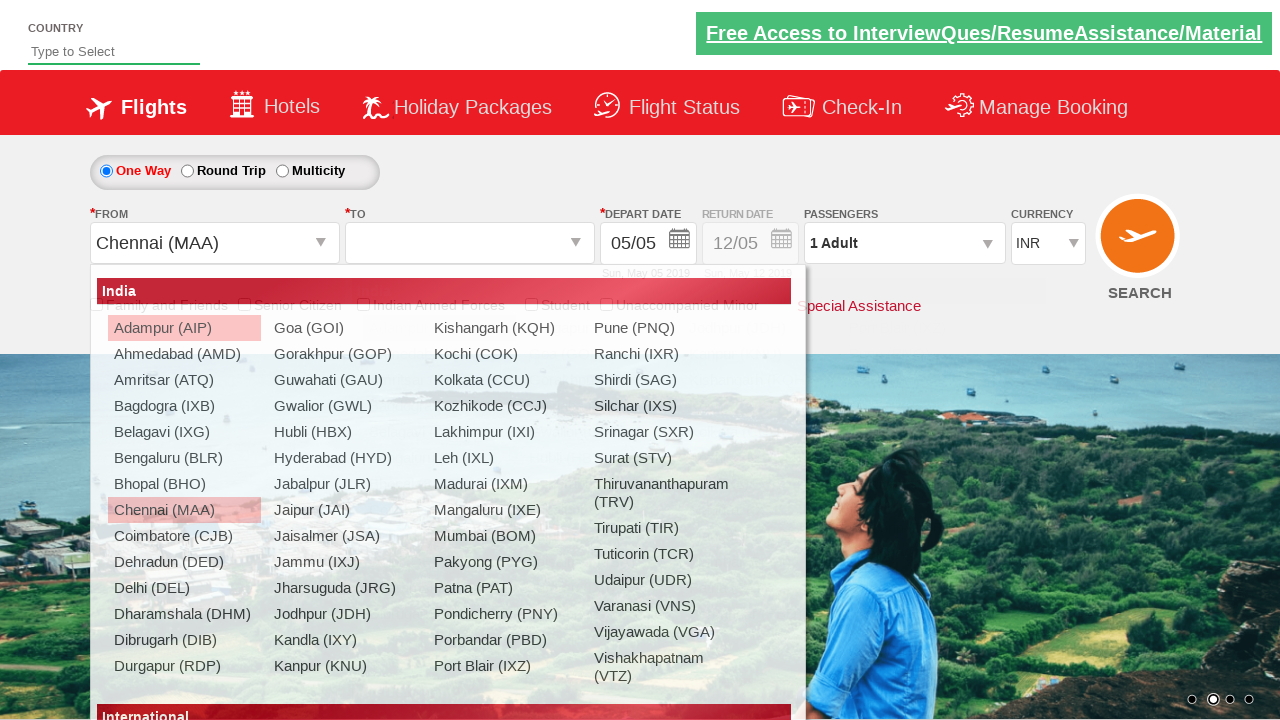

Waited 2000ms for destination dropdown to be ready
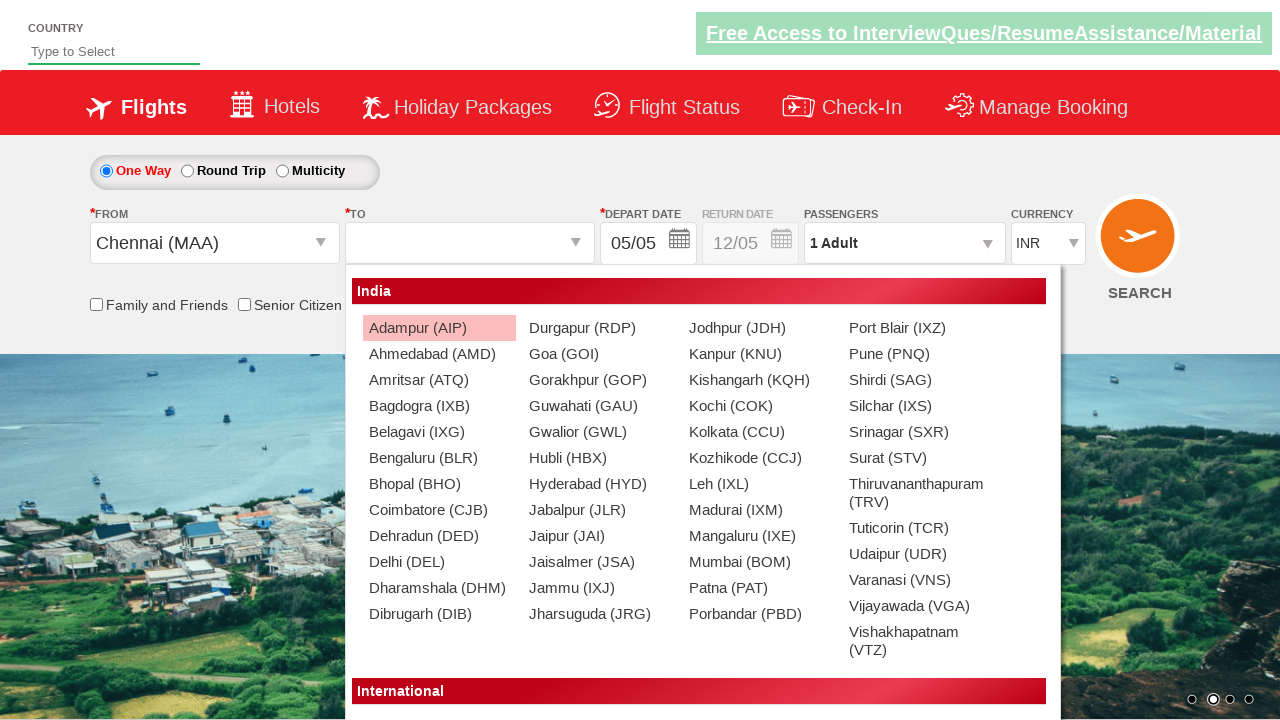

Selected CJB from destination dropdown using parent-child XPath relationship at (439, 510) on #ctl00_mainContent_ddl_destinationStation1_CTNR a[value='CJB']
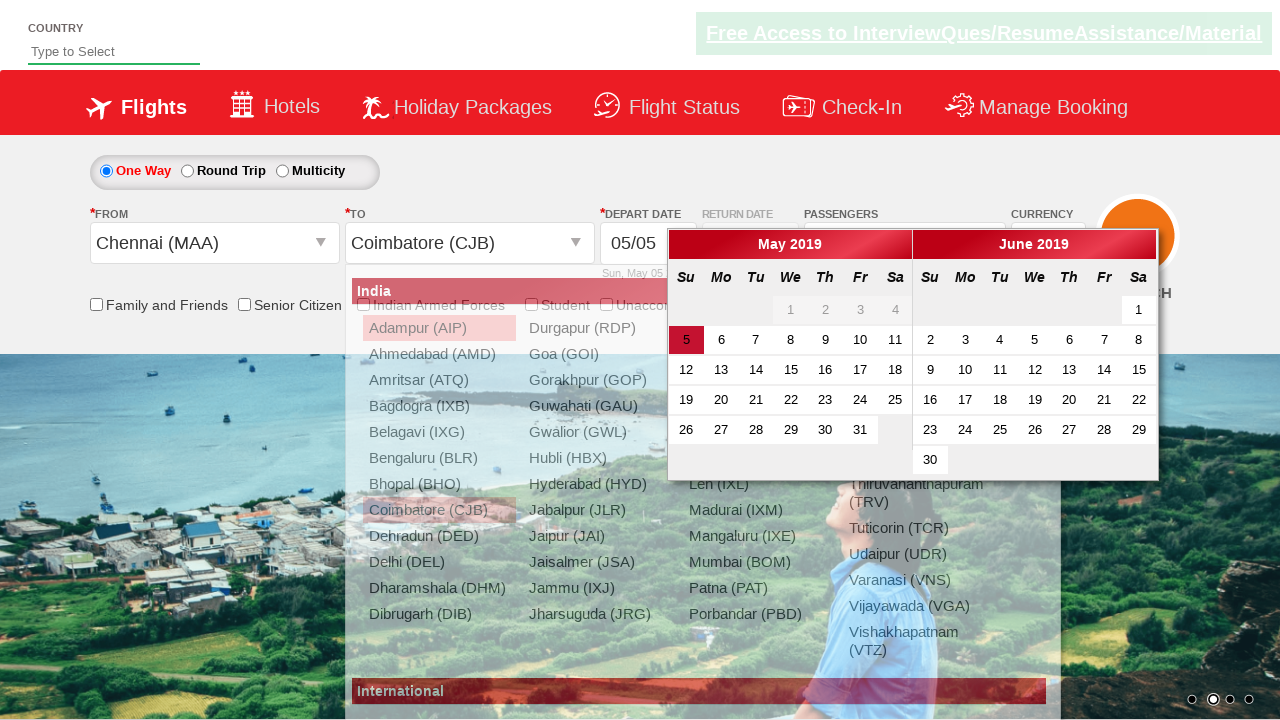

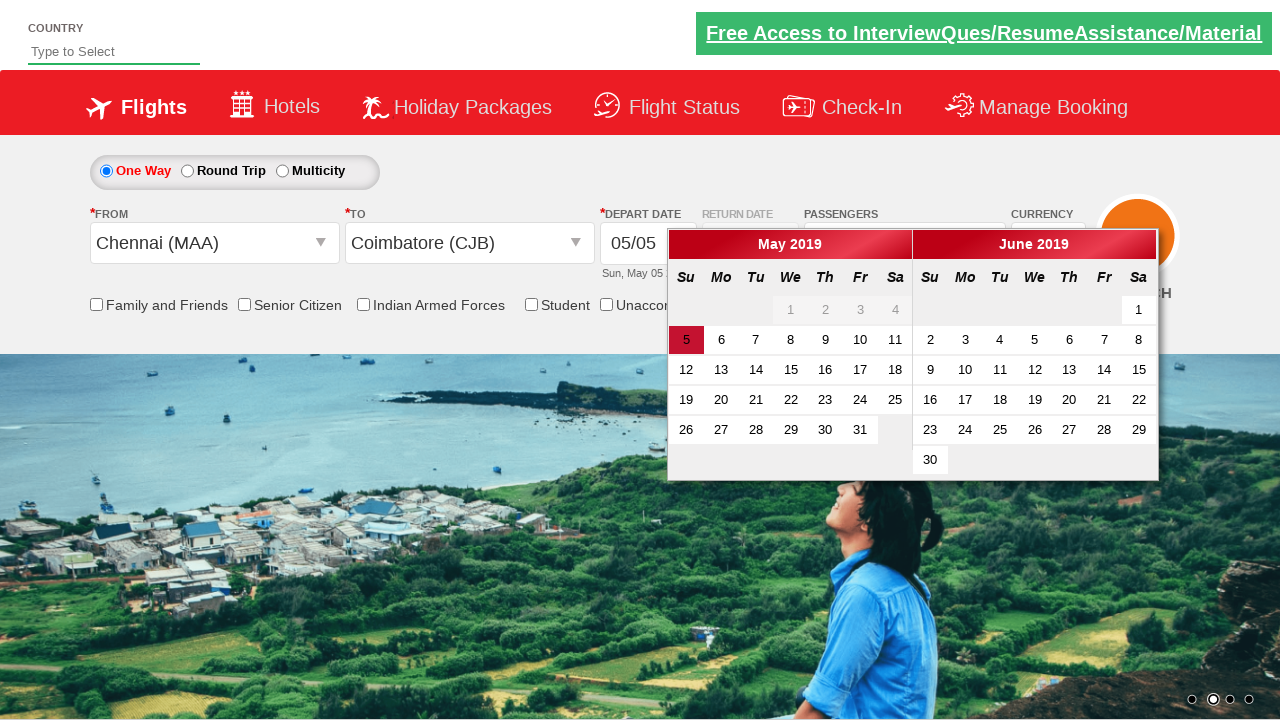